Navigates to a test website and downloads a file by clicking on the File Download link and then clicking on a download button

Starting URL: http://the-internet.herokuapp.com/

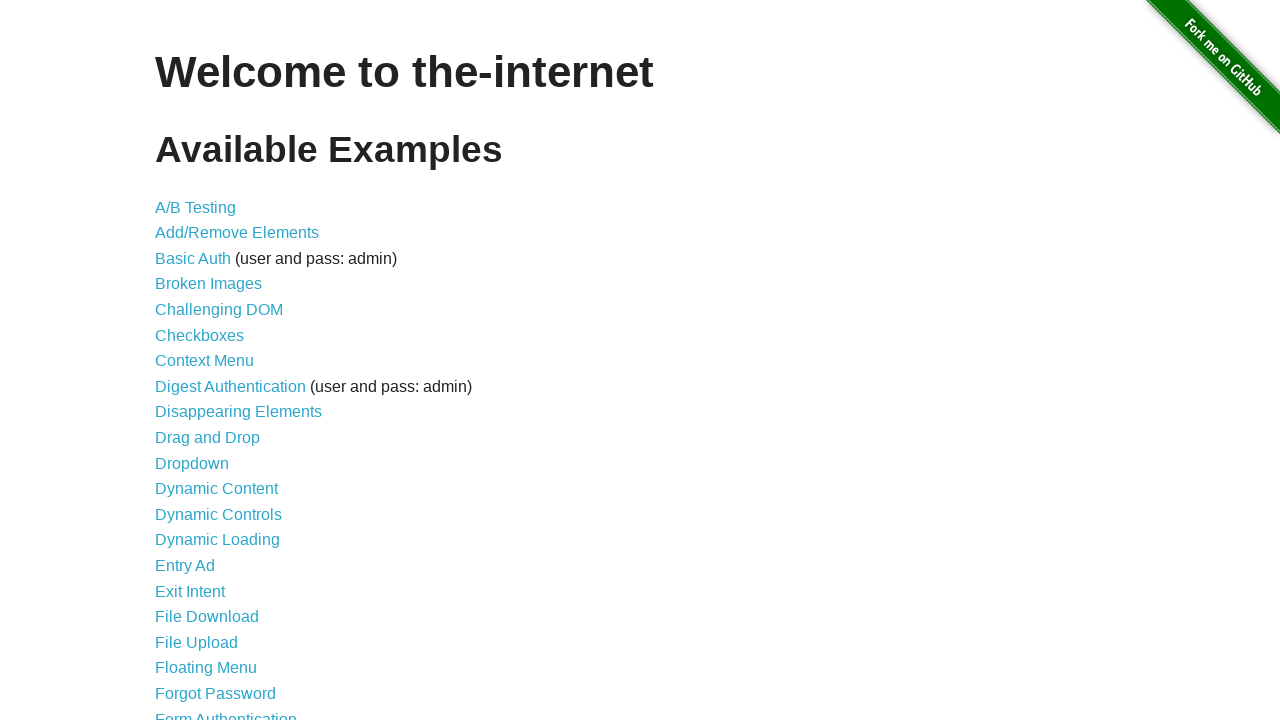

Clicked on File Download link at (207, 617) on xpath=//a[contains(text(),'File Download')]
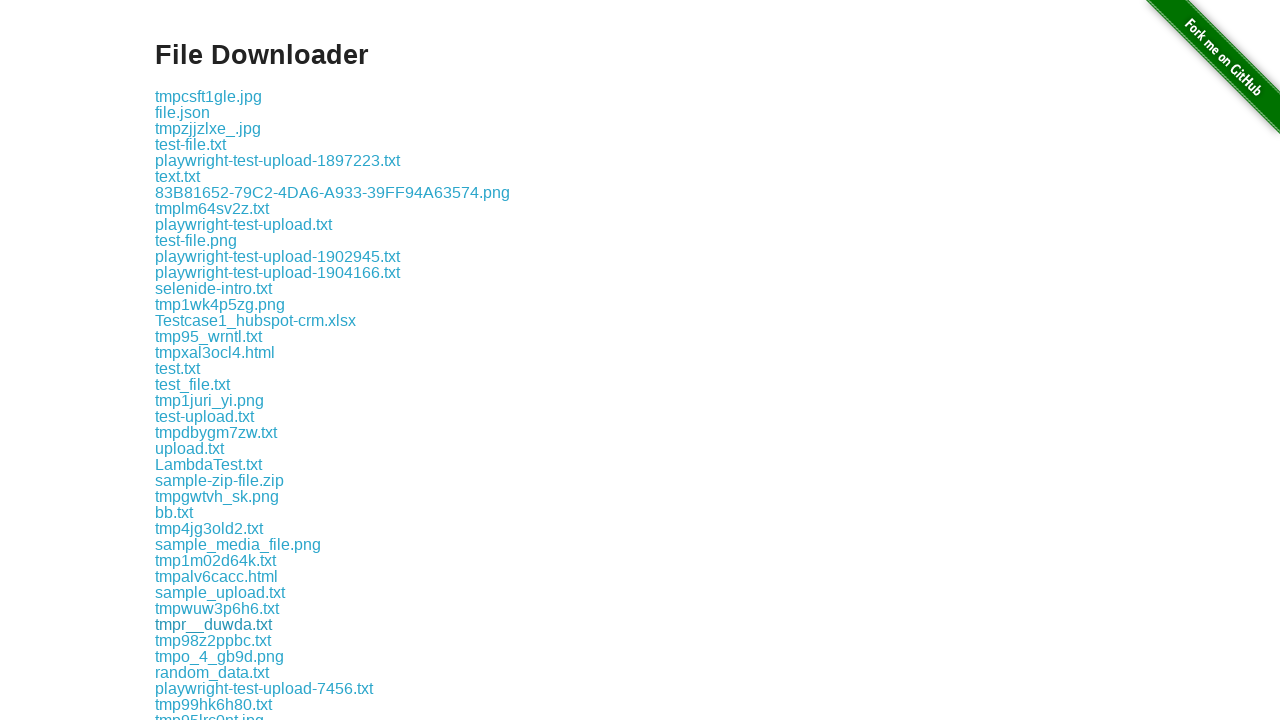

Clicked on first download link at (208, 96) on xpath=//*[@id='content']/div/a[1]
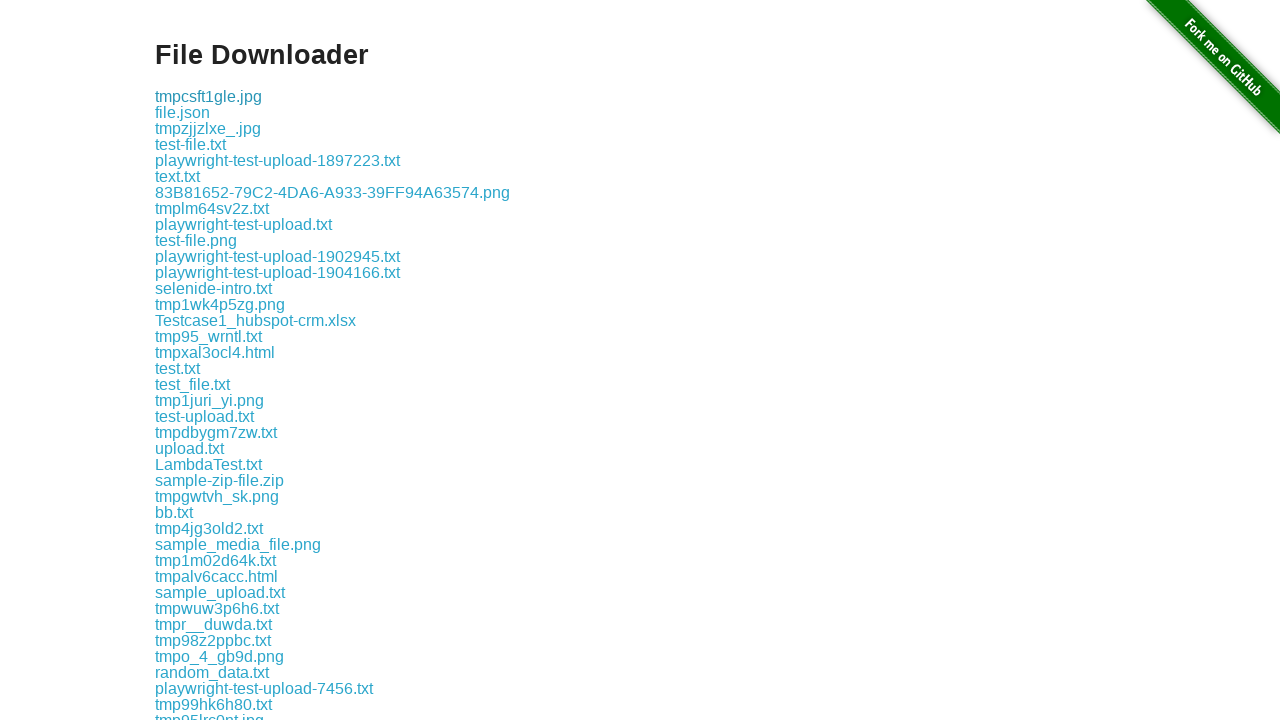

Waited 2 seconds for download to initiate
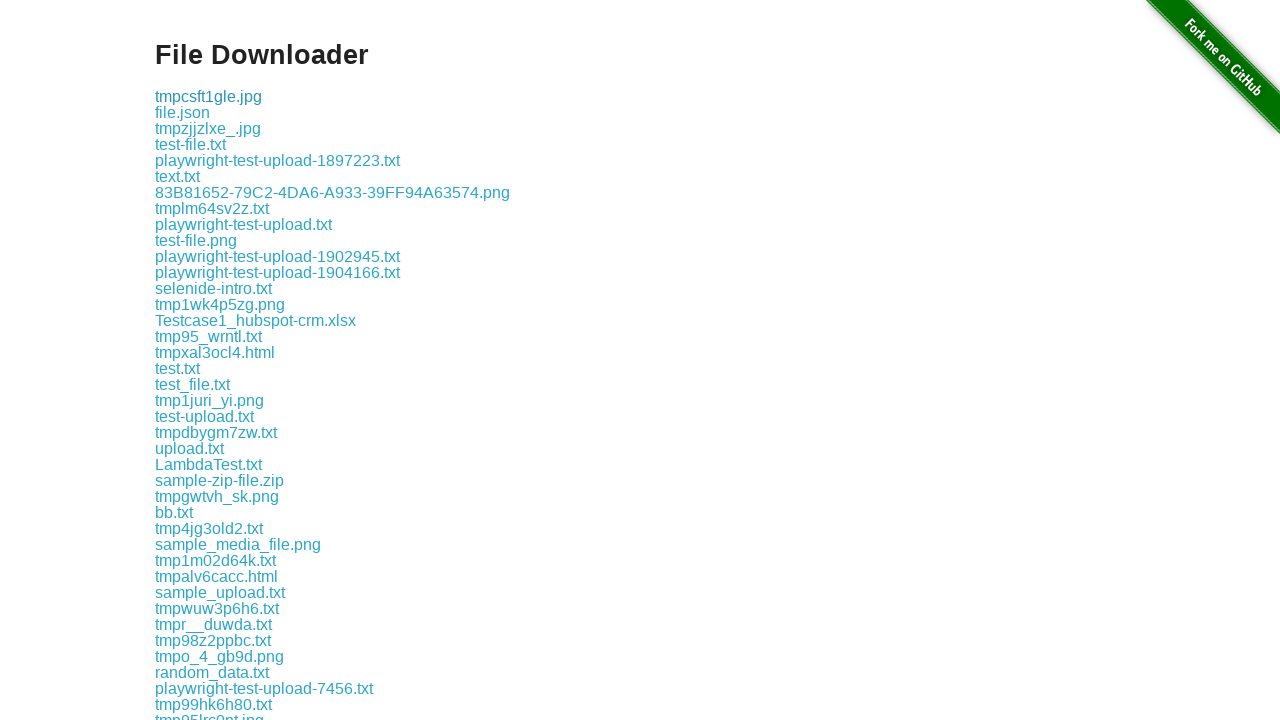

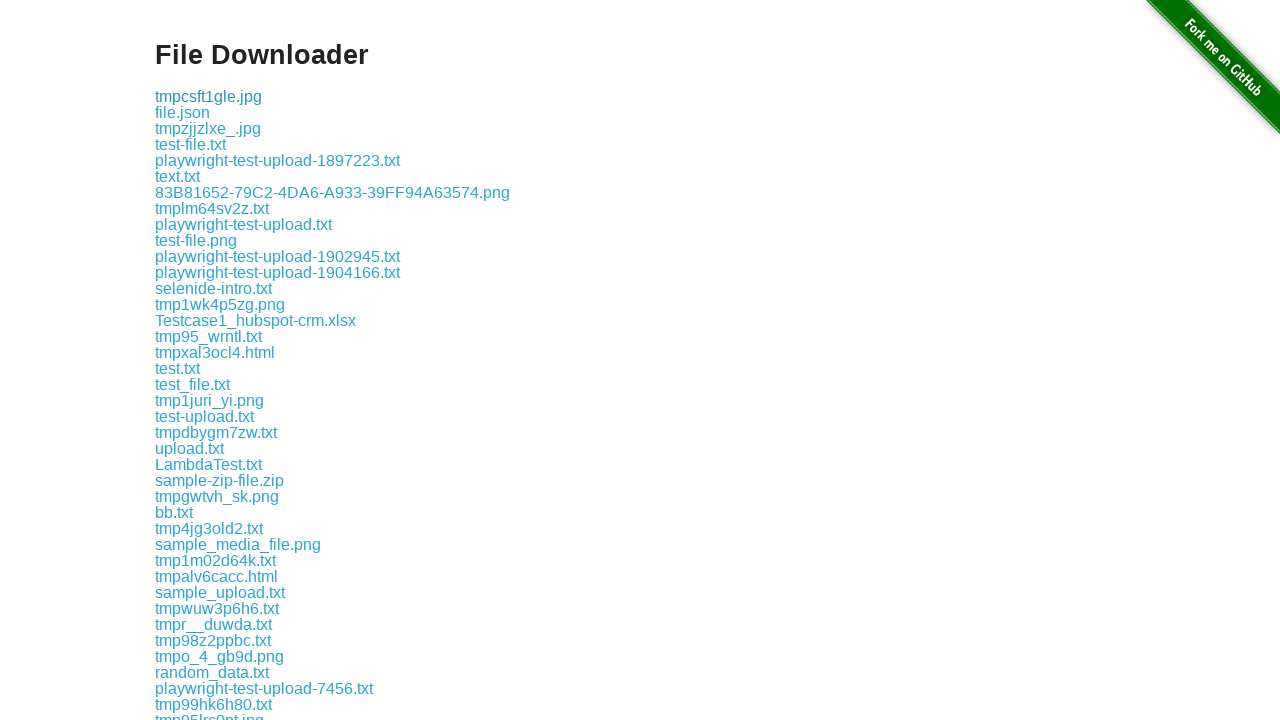